Tests form submission by clicking a dynamically calculated link text, then filling out a form with first name, last name, city, and country fields before submitting

Starting URL: http://suninjuly.github.io/find_link_text

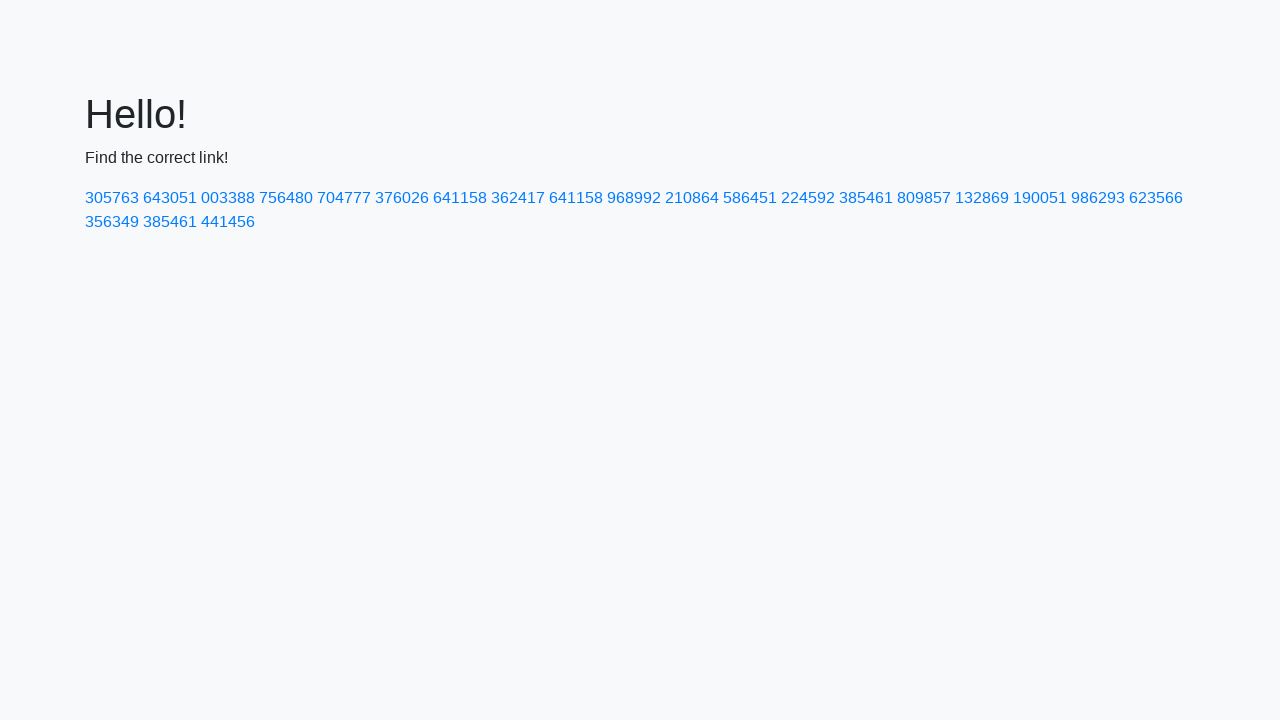

Navigated to form page
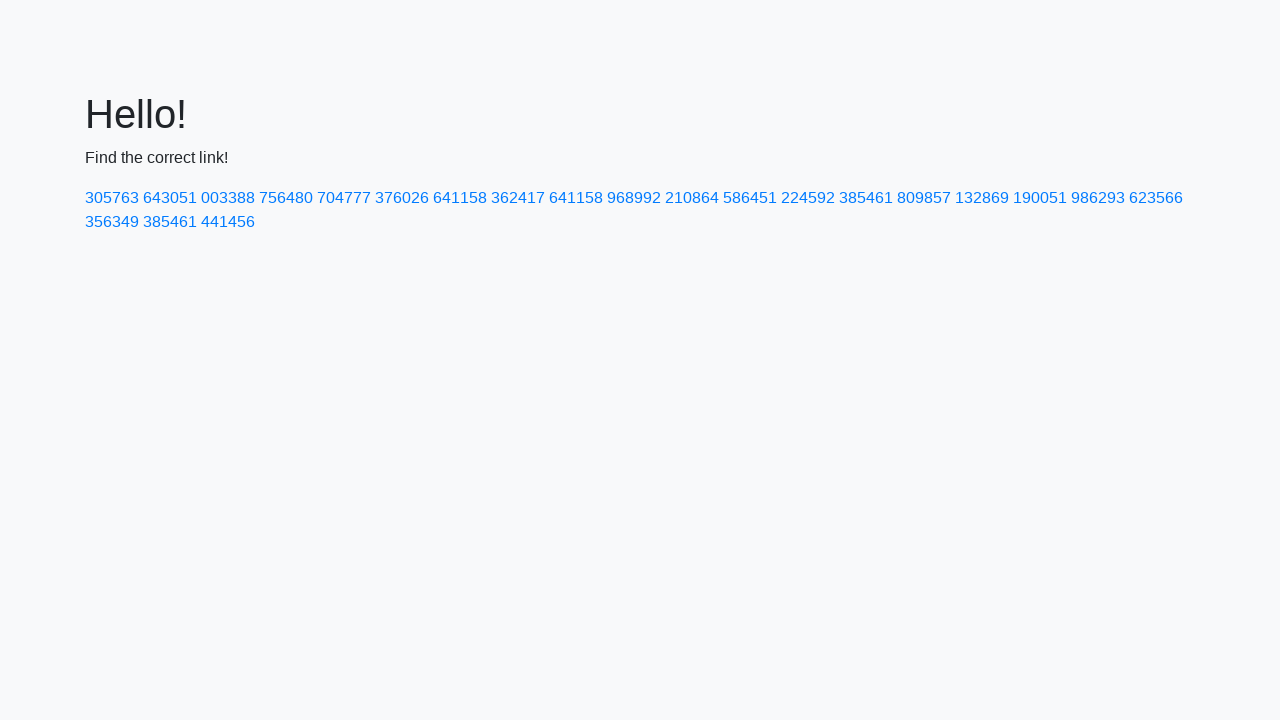

Calculated link text value: 224592
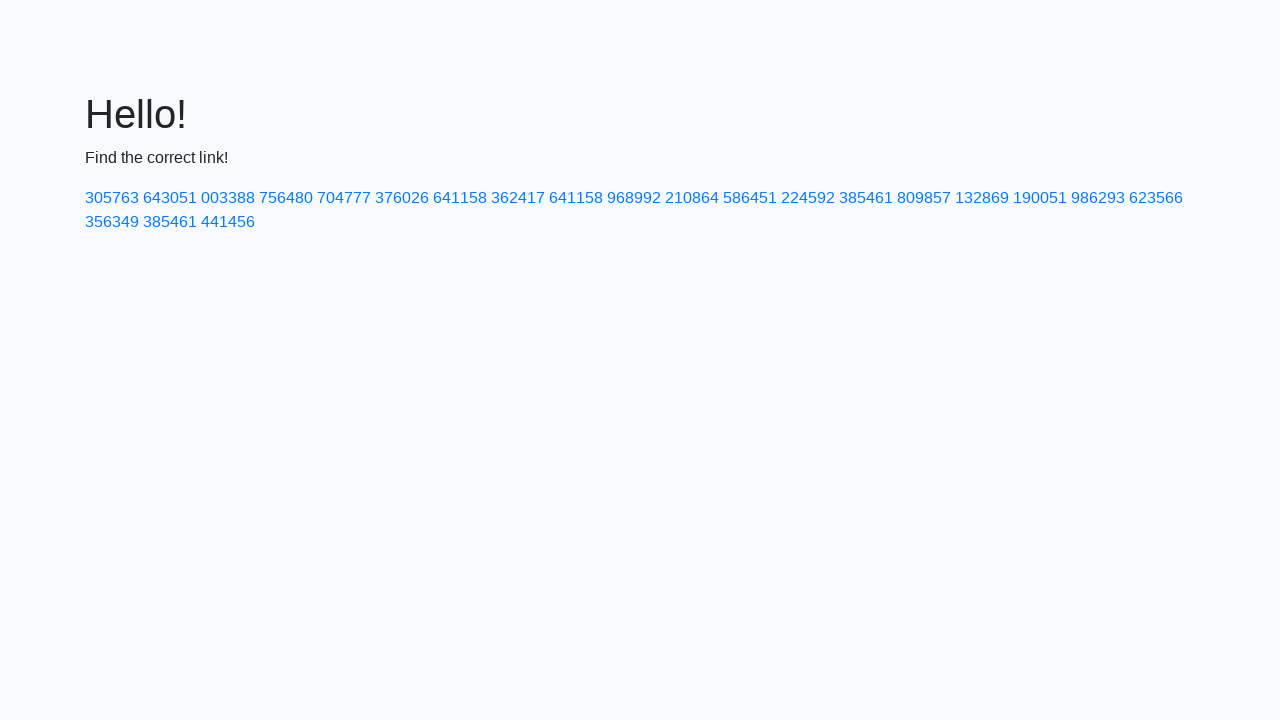

Clicked link with text matching 224592 at (808, 198) on a:text-matches('224592')
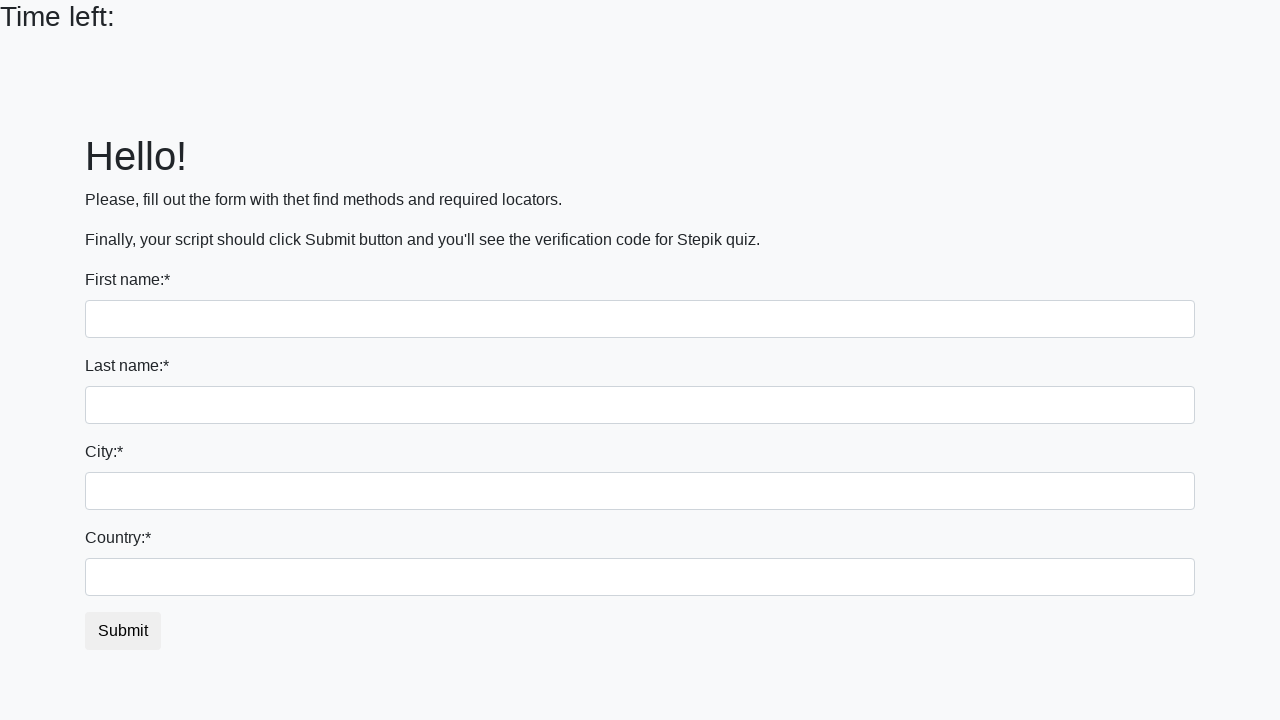

Filled first name field with 'Ivan' on input
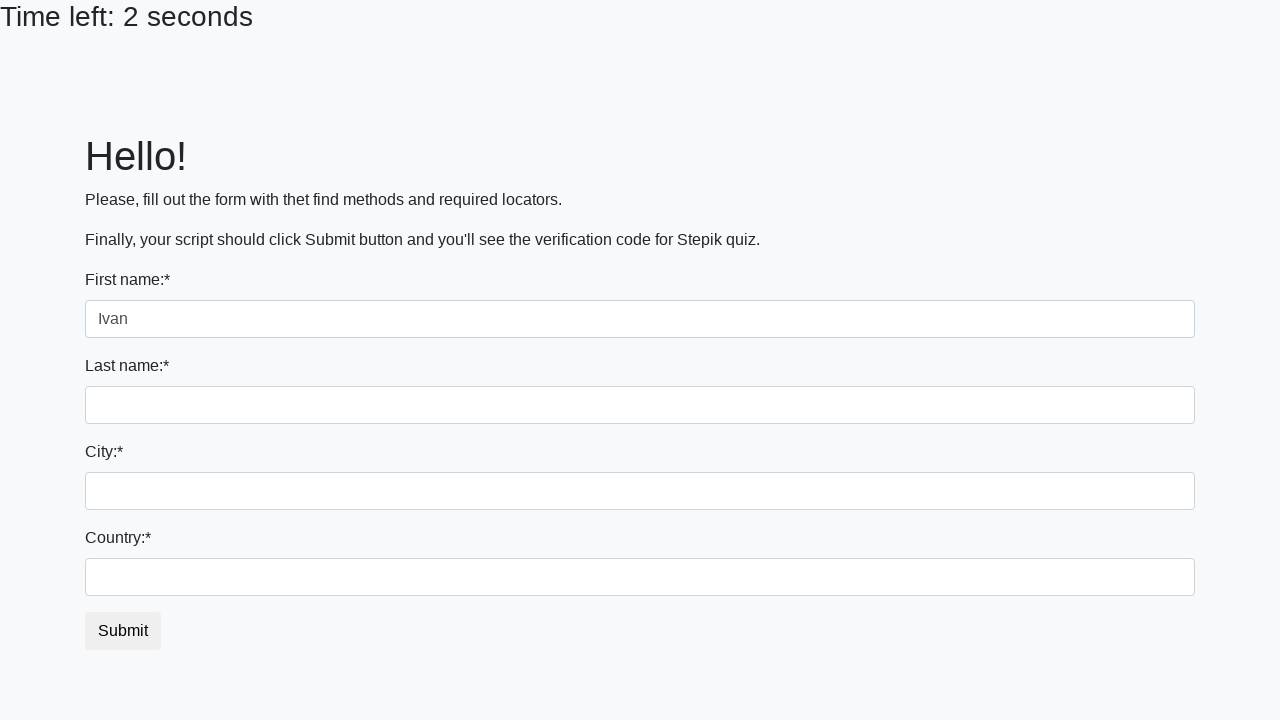

Filled last name field with 'Petrov' on input[name='last_name']
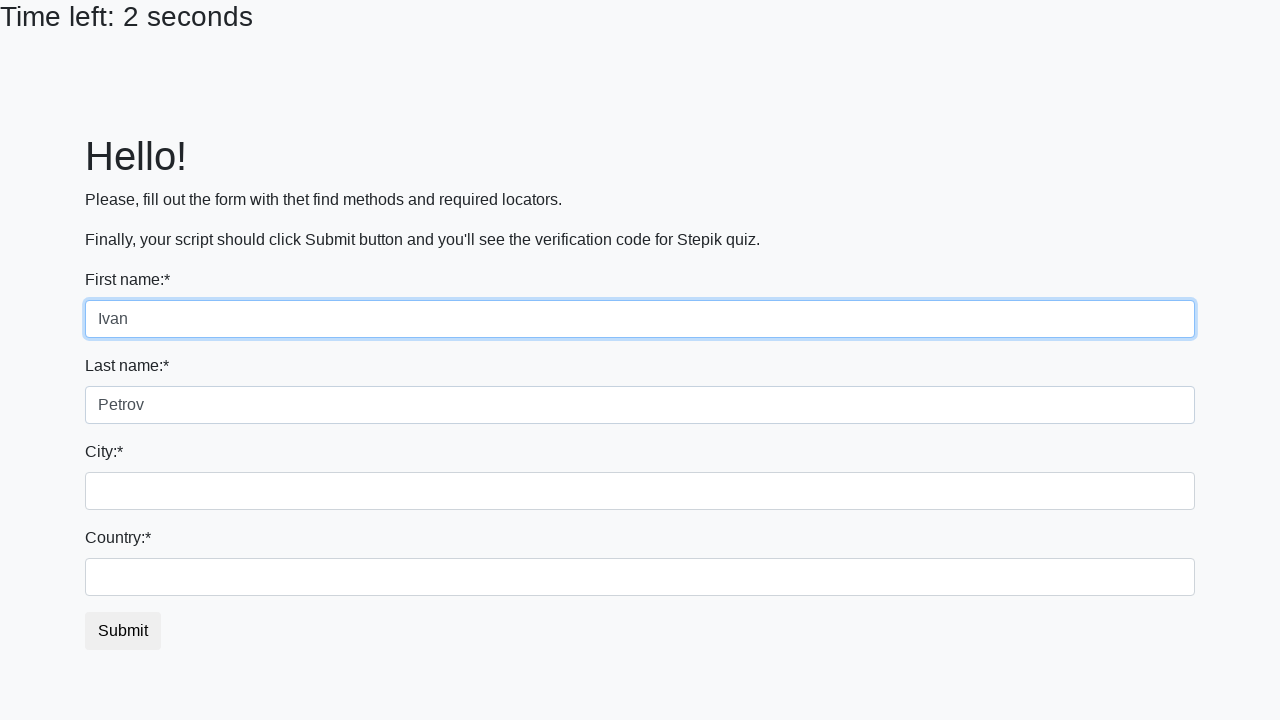

Filled city field with 'Smolensk' on .city
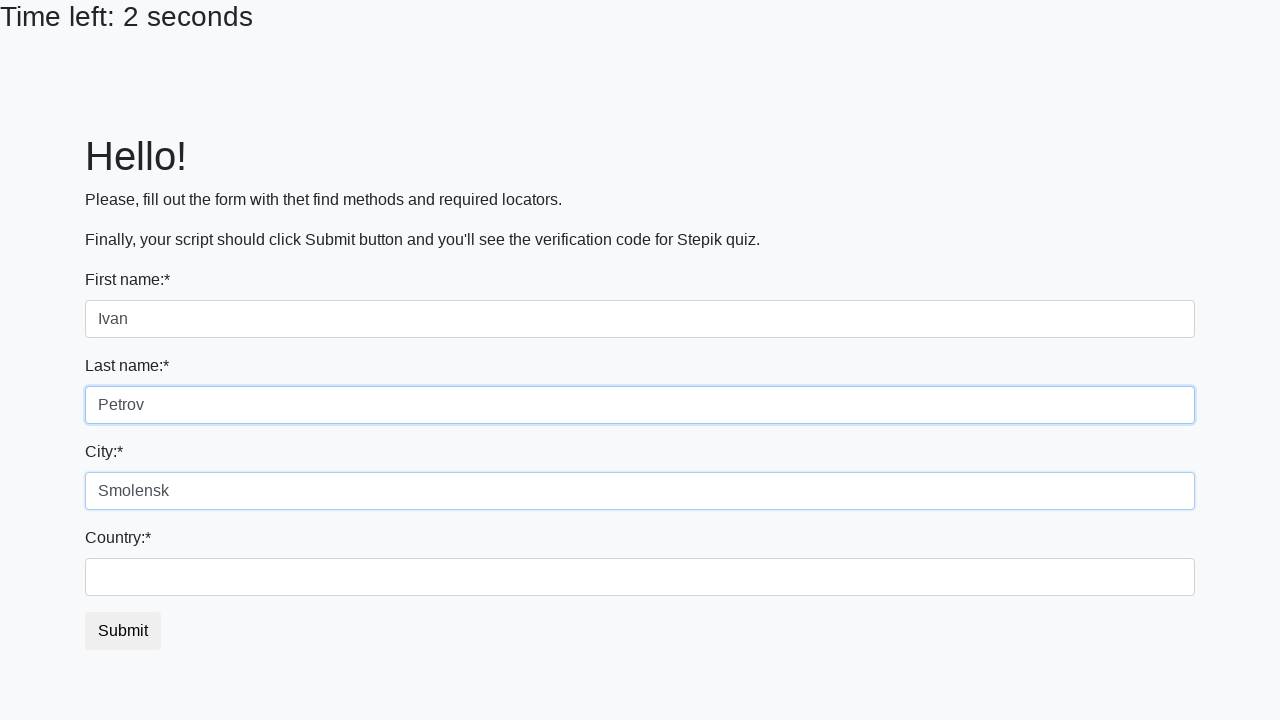

Filled country field with 'Russia' on #country
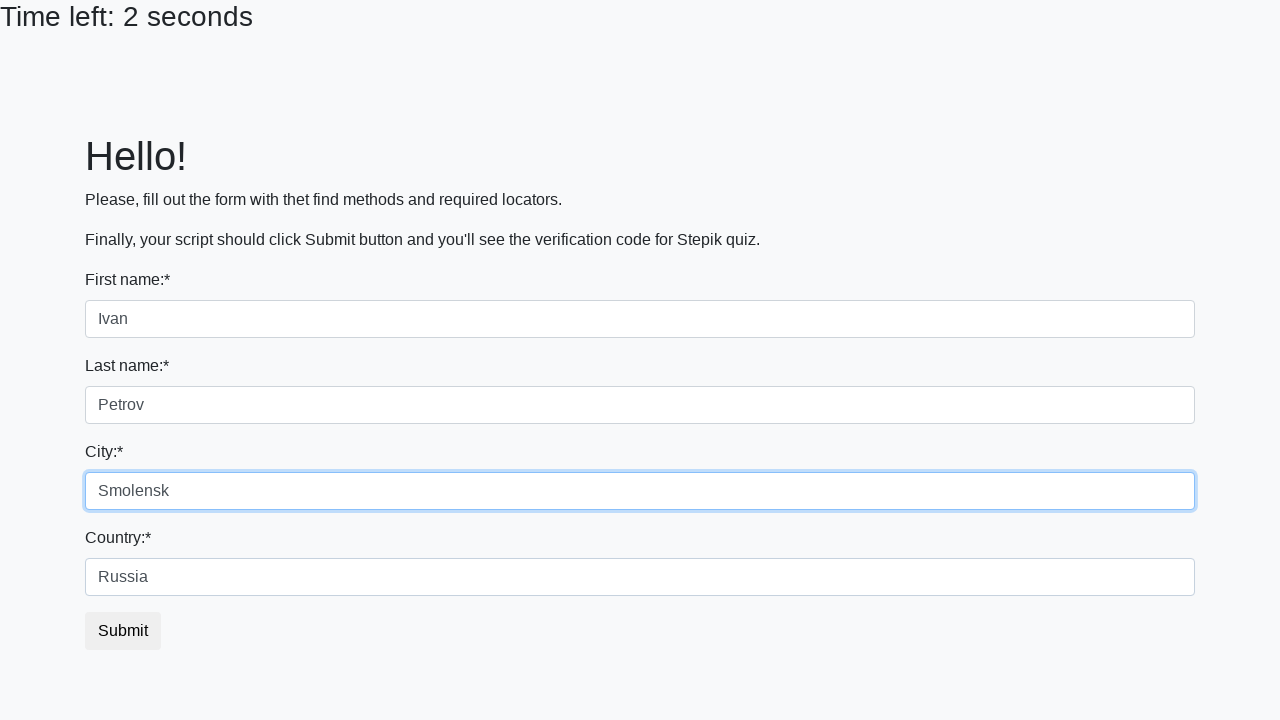

Clicked submit button to submit form at (123, 631) on button.btn
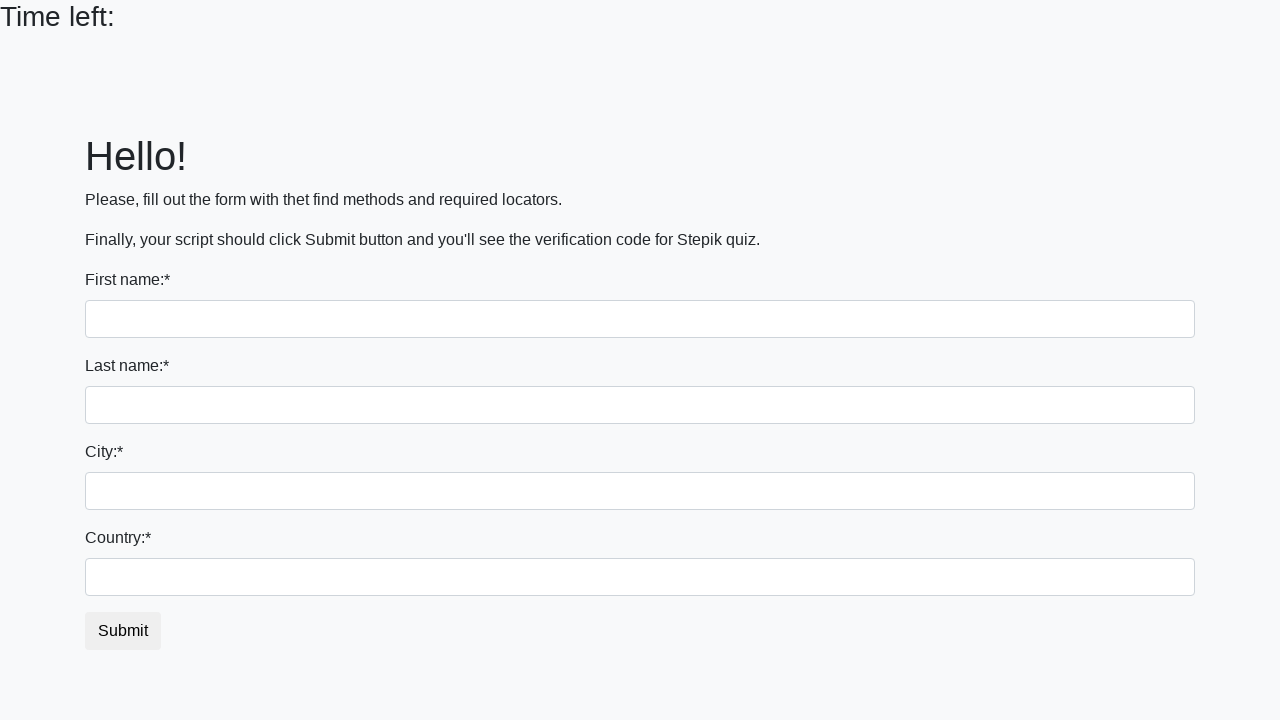

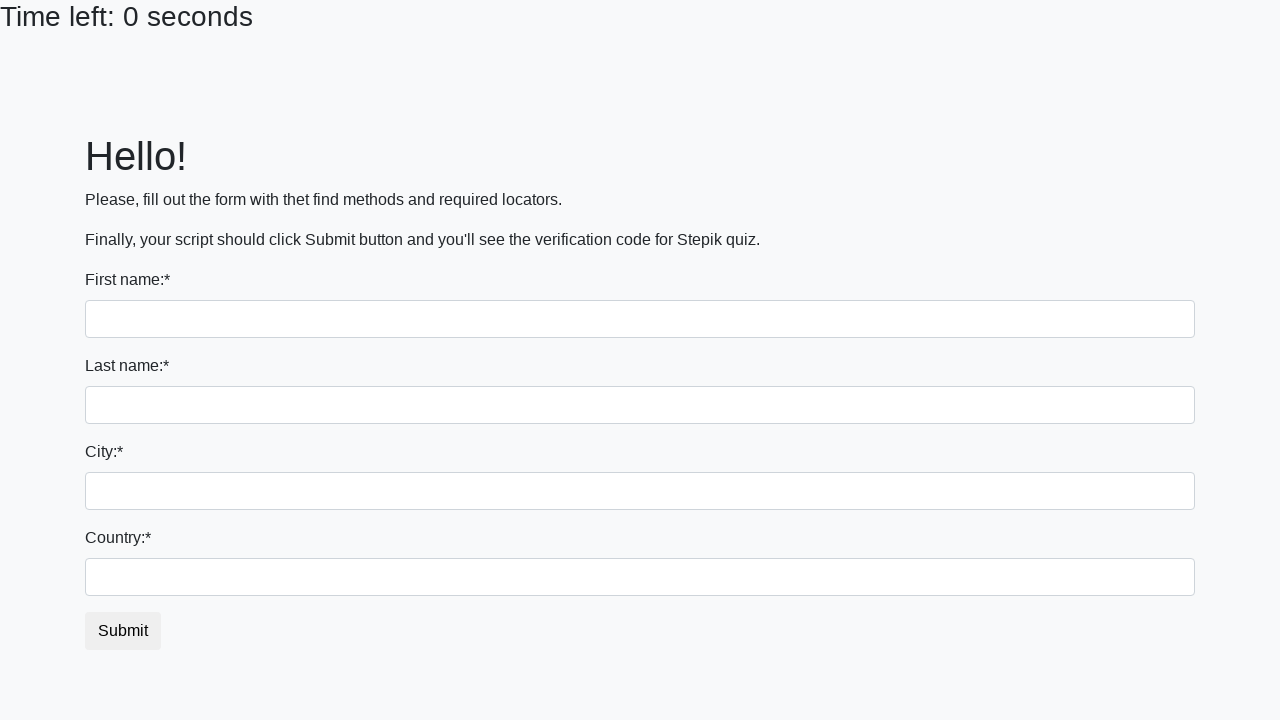